Tests a workshop form by entering a task name, clicking a details button, entering a comment, and verifying the saved values are displayed correctly.

Starting URL: https://suvroc.github.io/selenium-mail-course/02/workshop.html

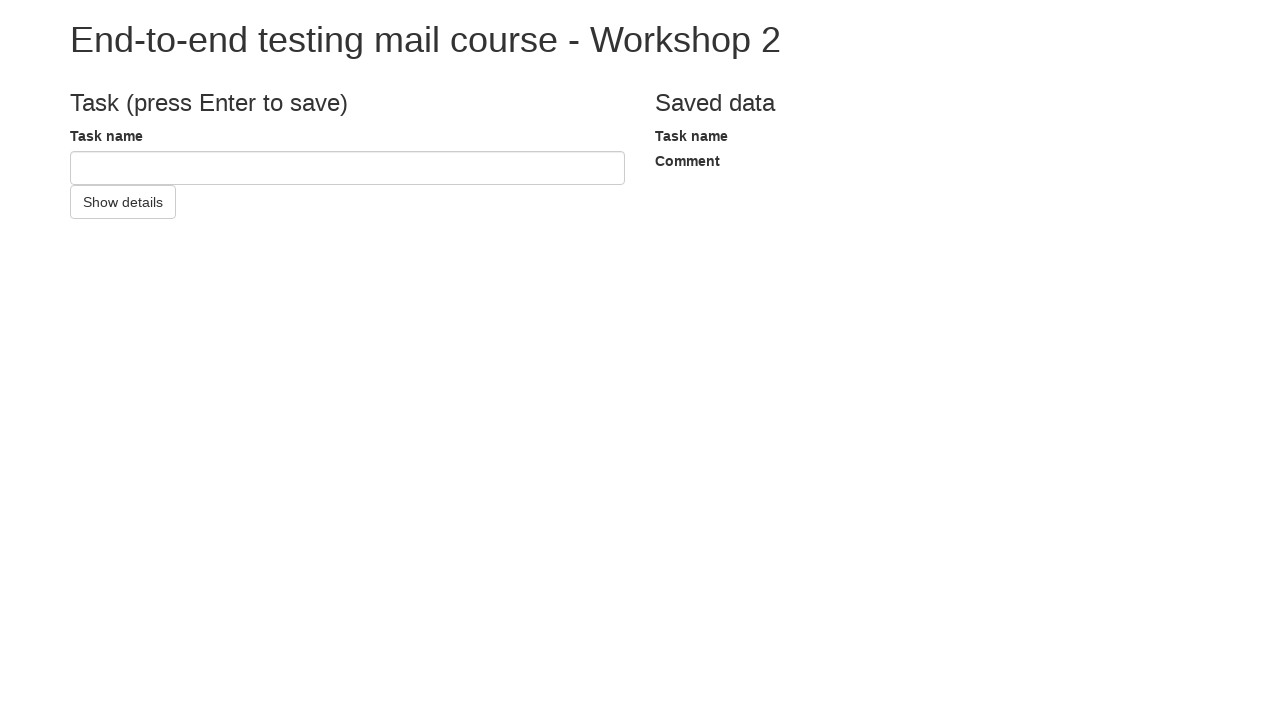

Filled task name input with 'Test name' on #taskNameInput
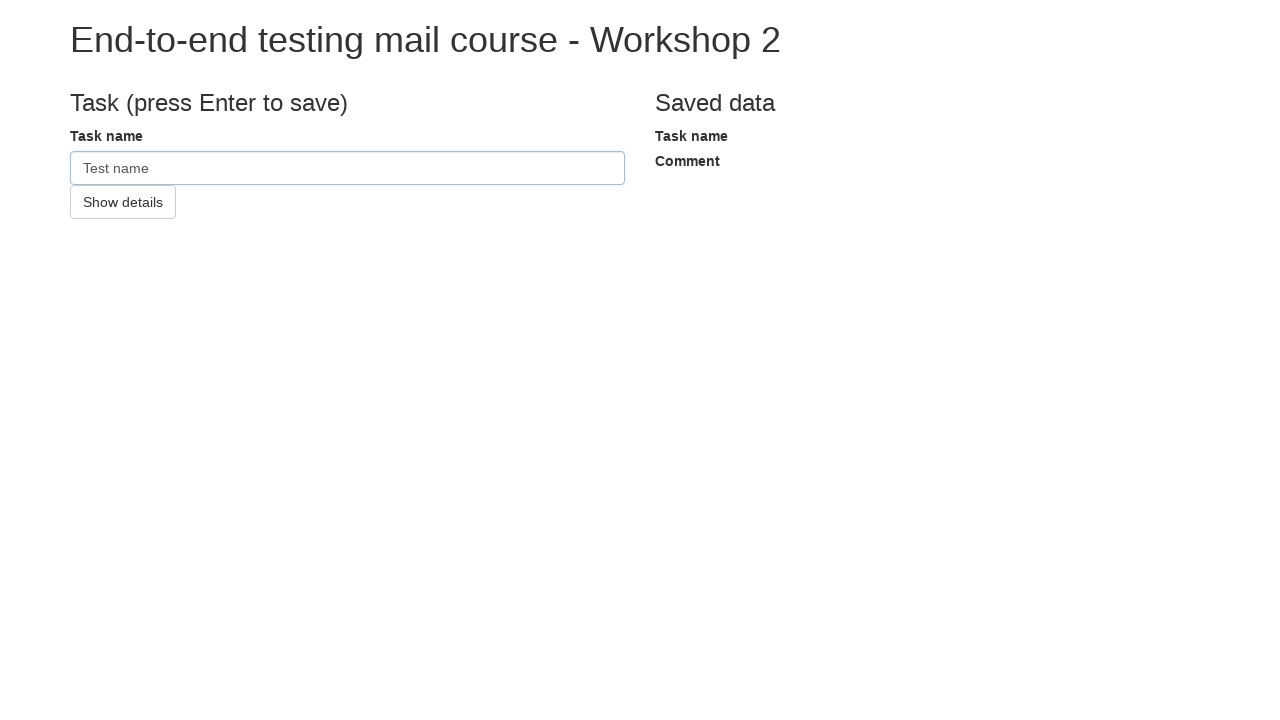

Clicked show details button at (123, 202) on #showDetailsButton
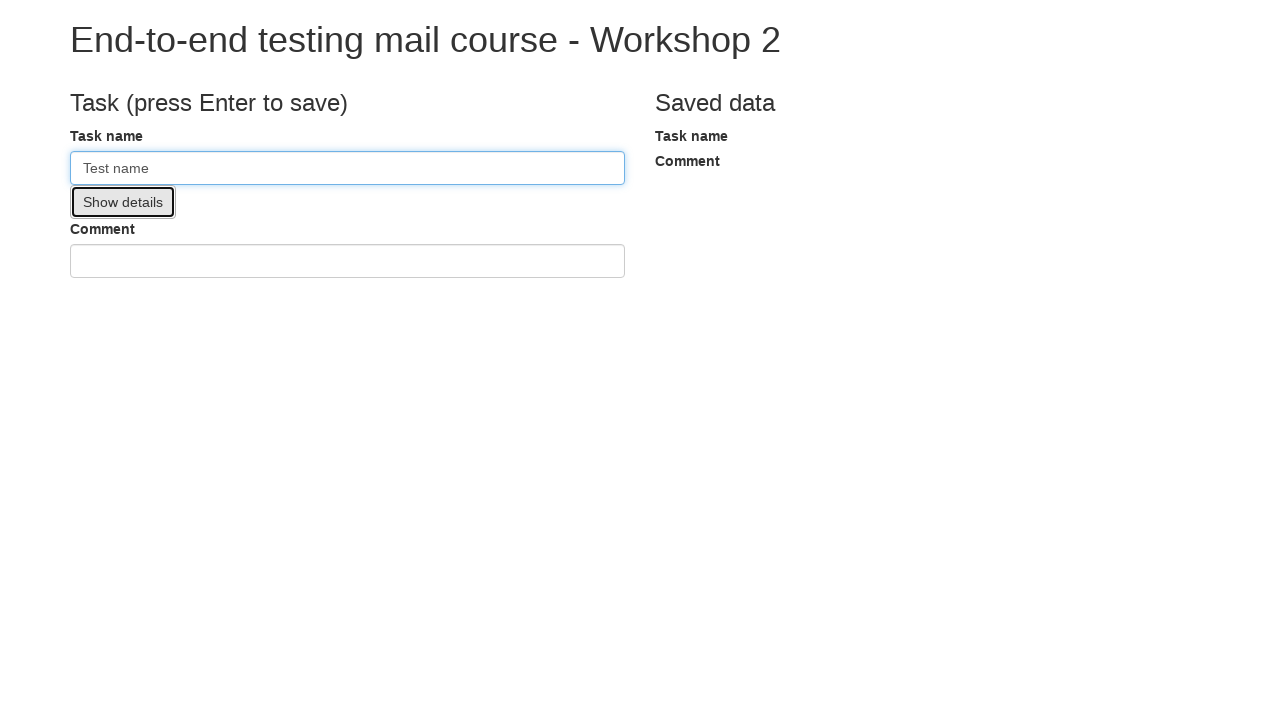

Filled comment input with 'Test comment' on #commentInput
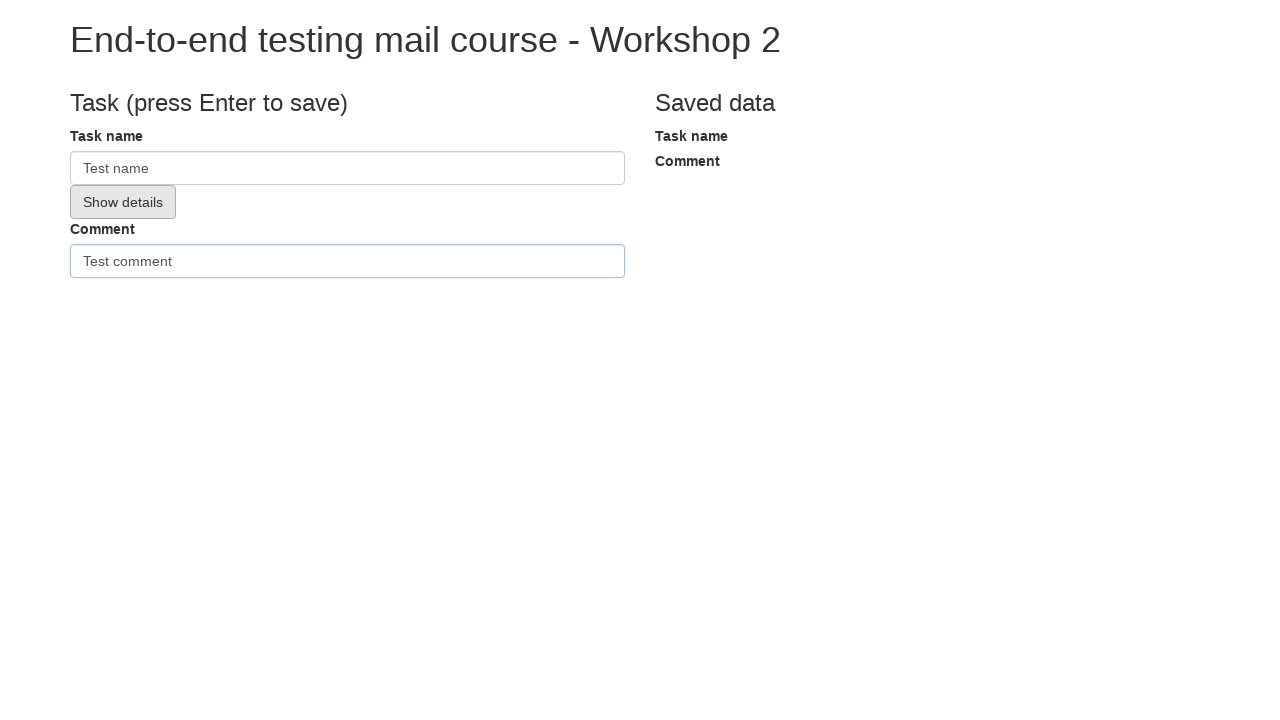

Pressed Enter to submit the comment on #commentInput
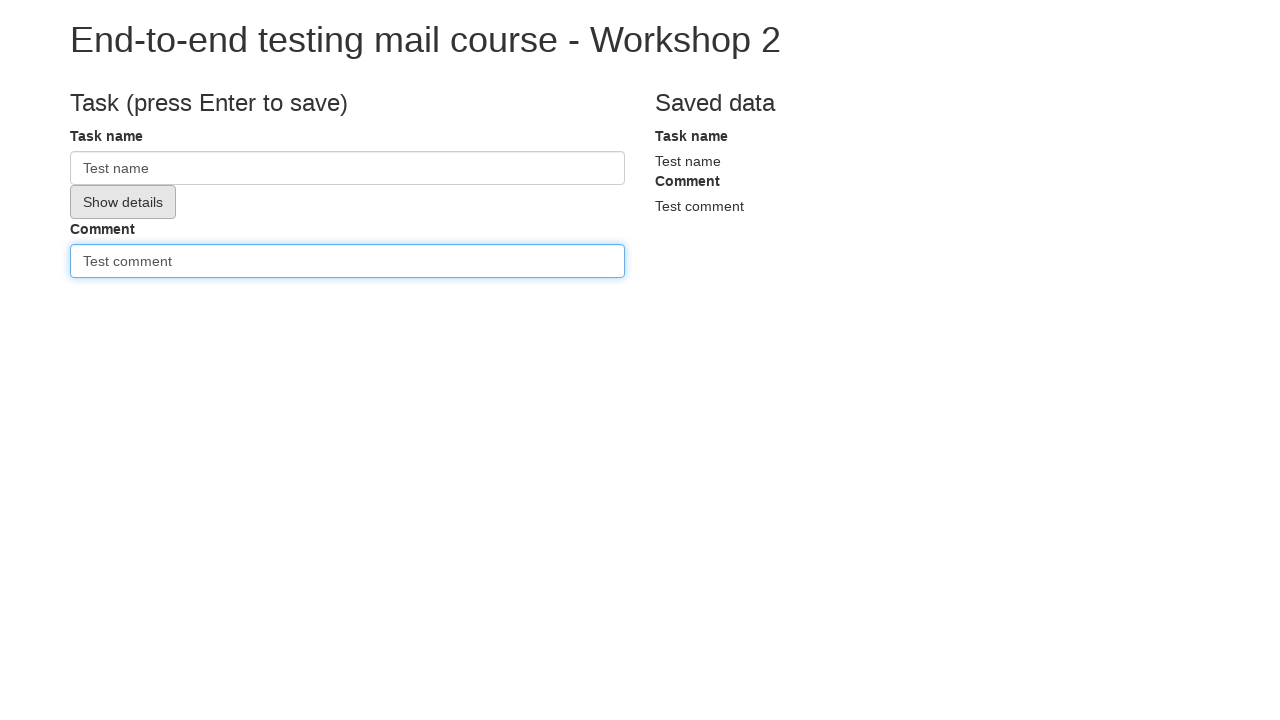

Waited for saved task name element to appear
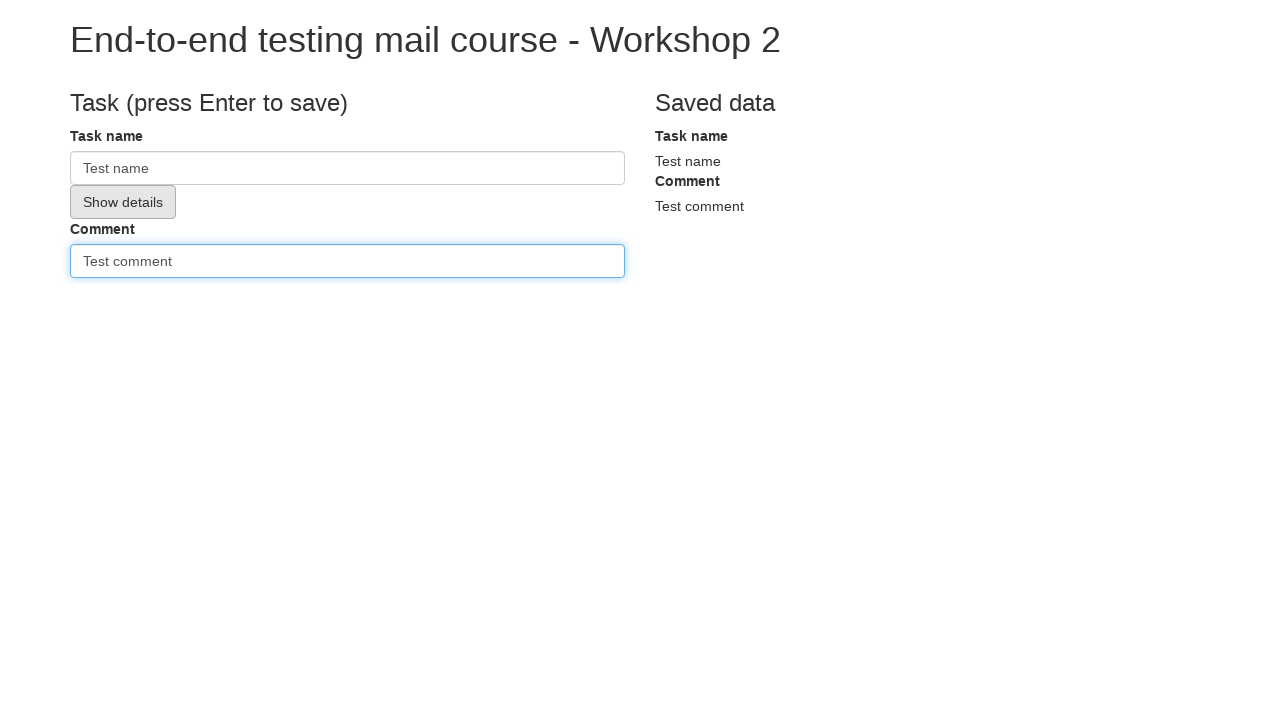

Located saved task name element
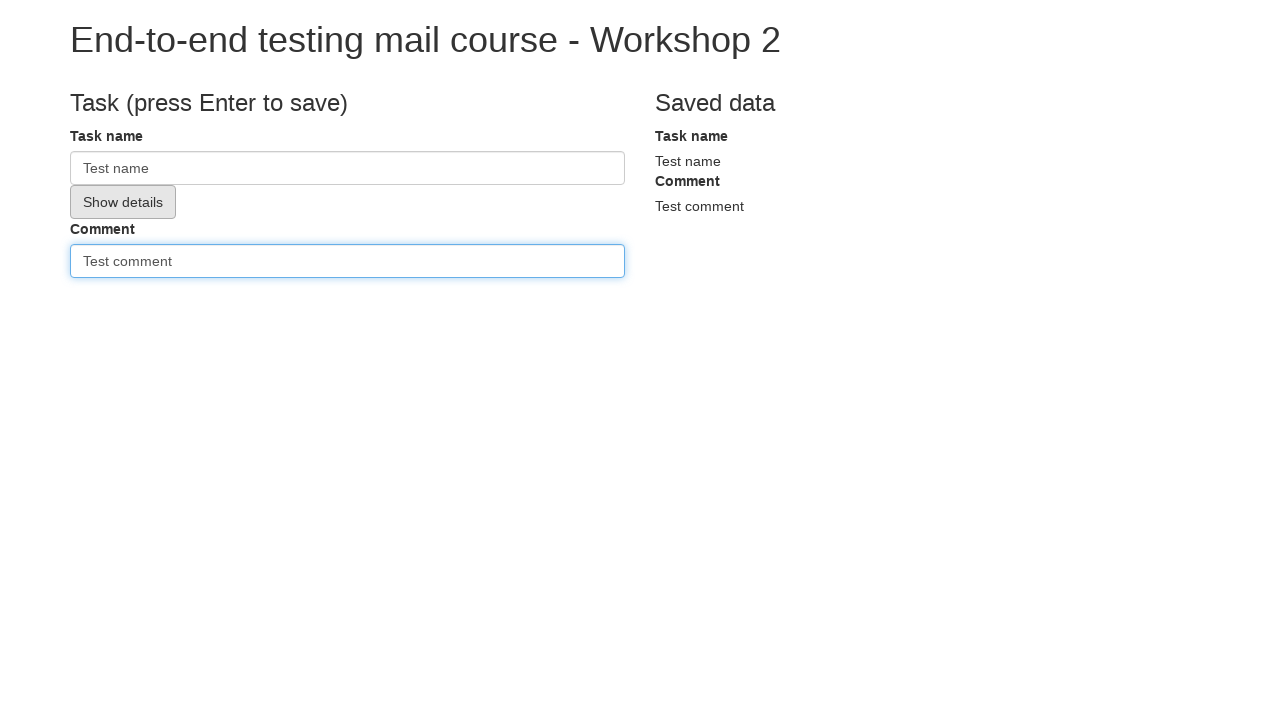

Verified saved task name is visible
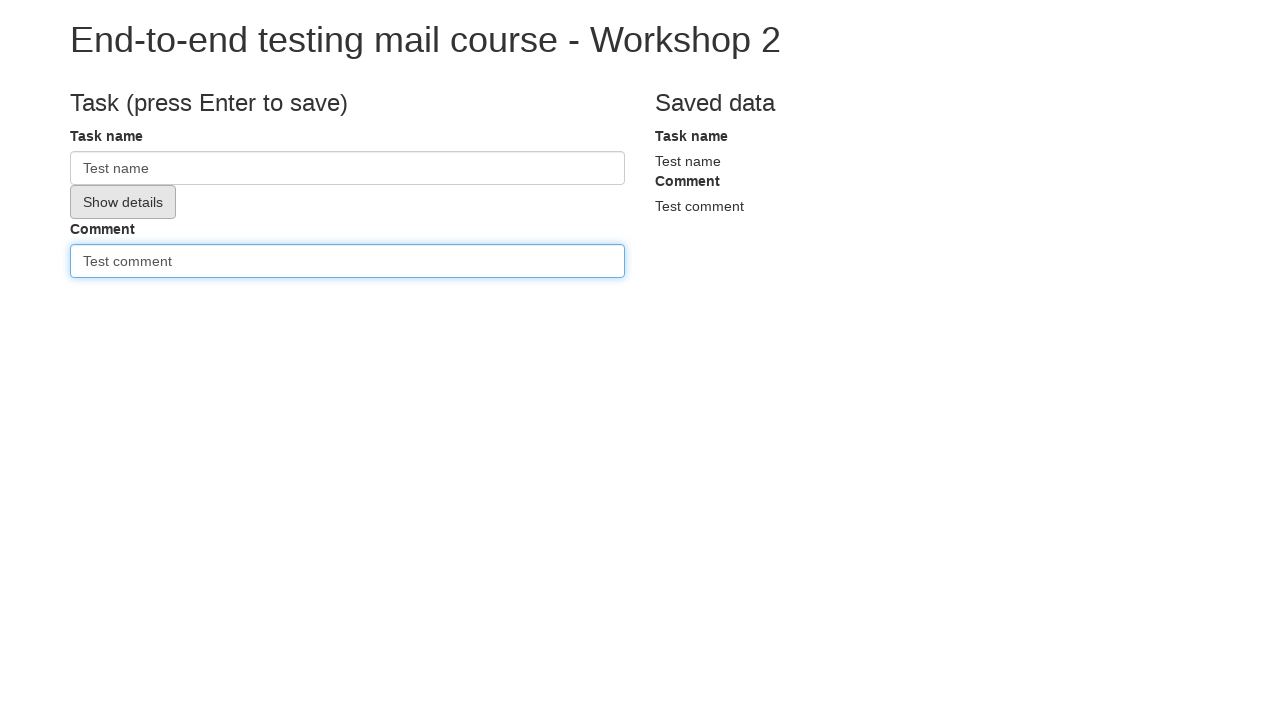

Verified saved task name text content equals 'Test name'
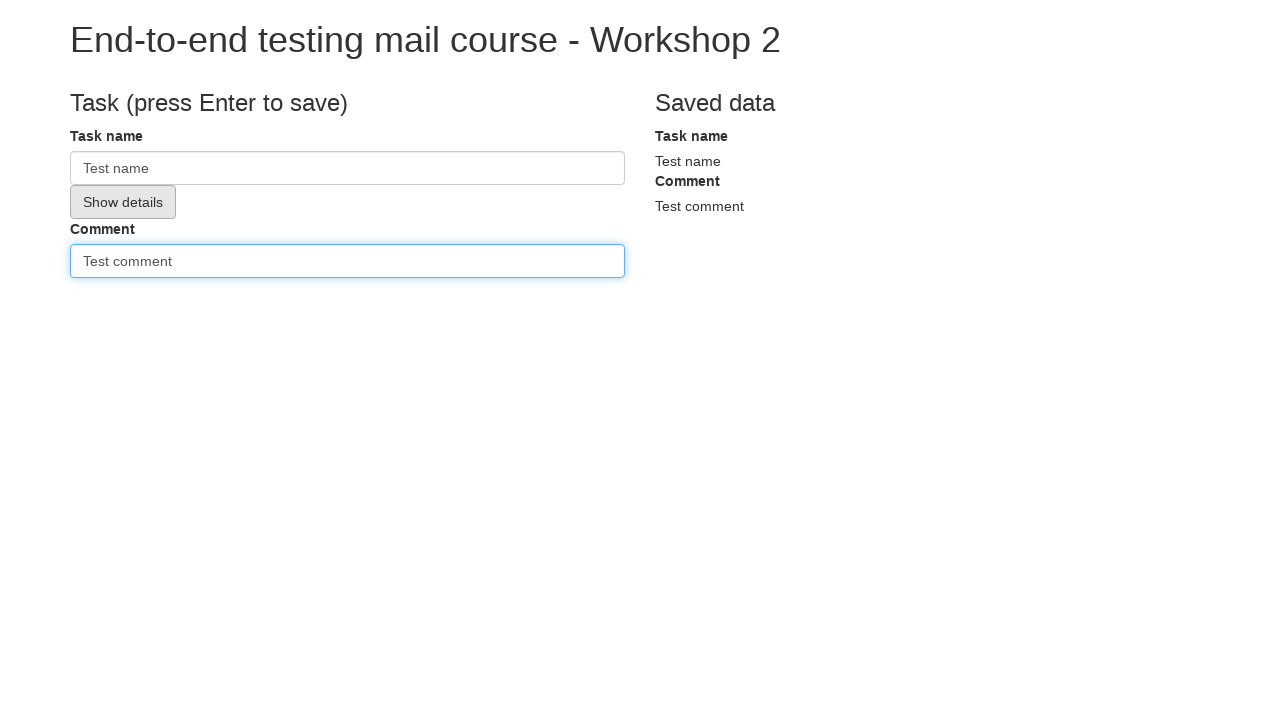

Located saved comment element
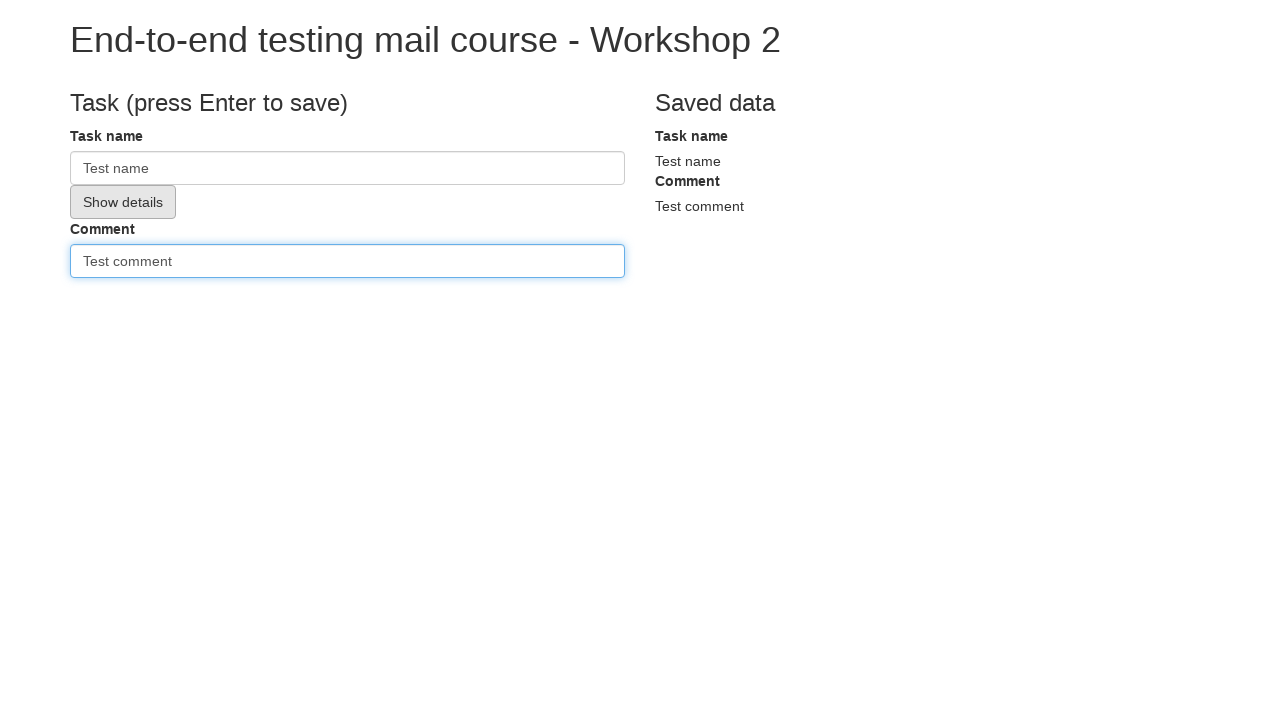

Verified saved comment is visible
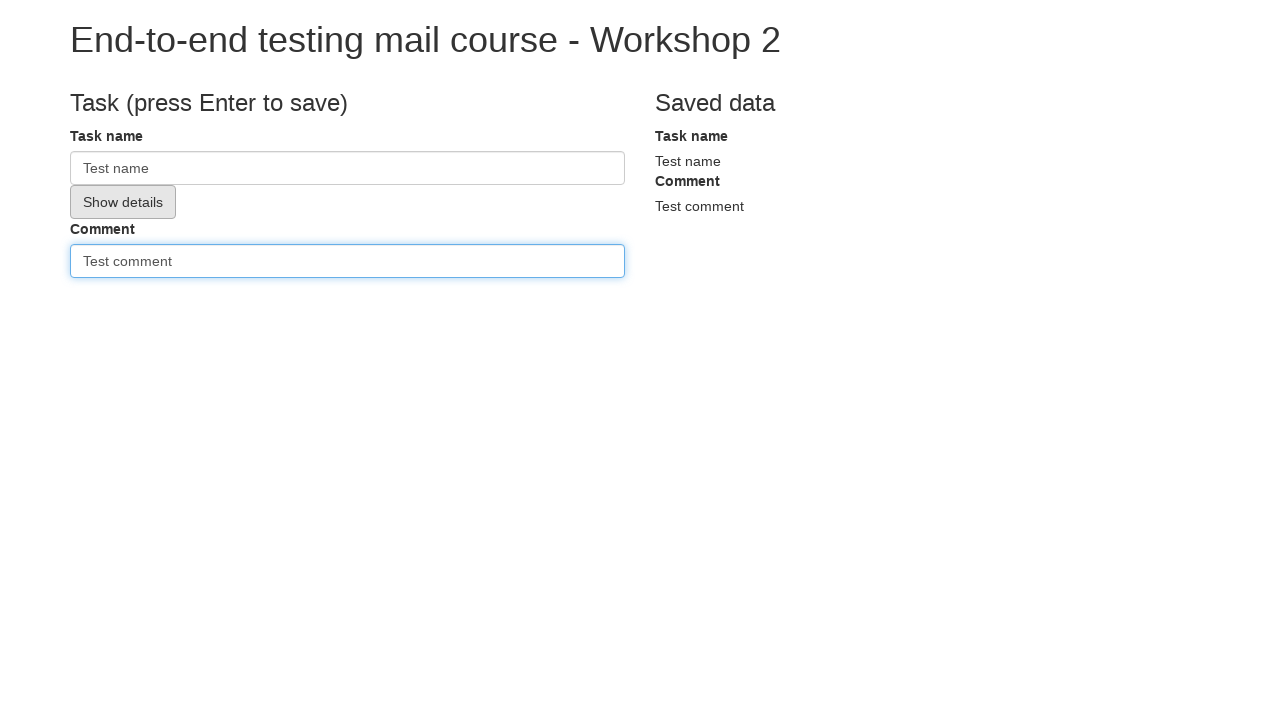

Verified saved comment text content equals 'Test comment'
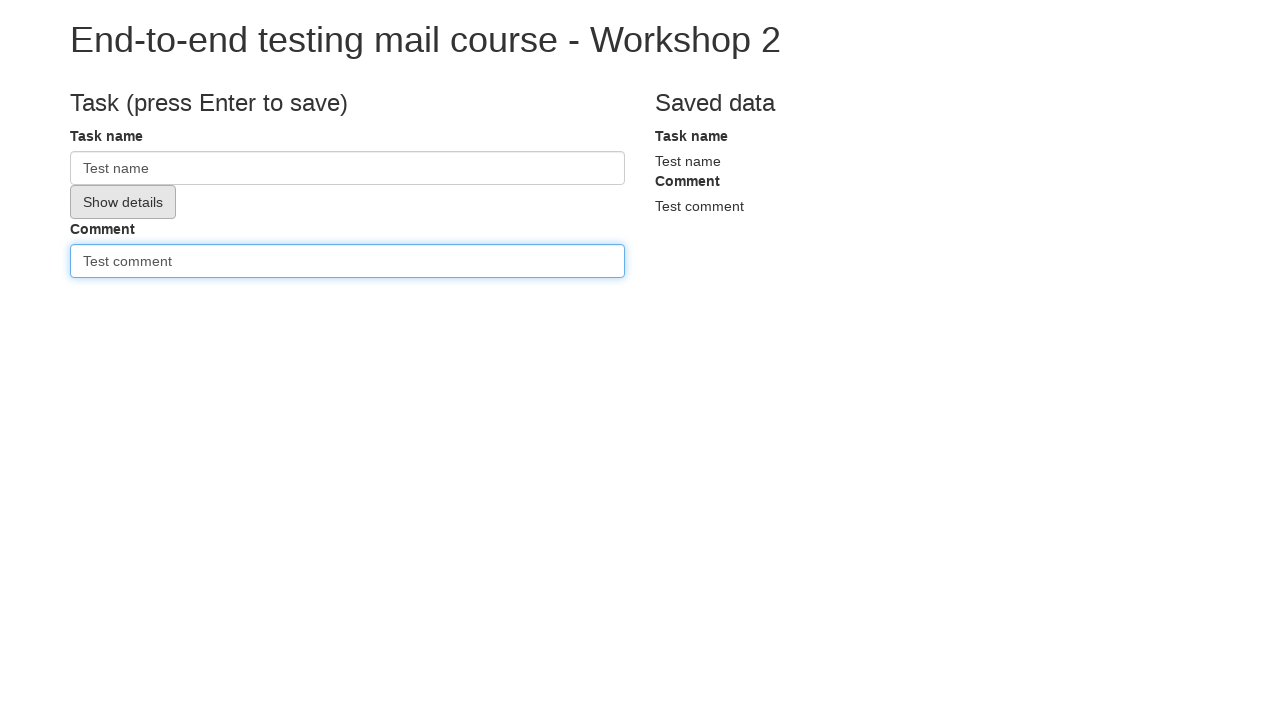

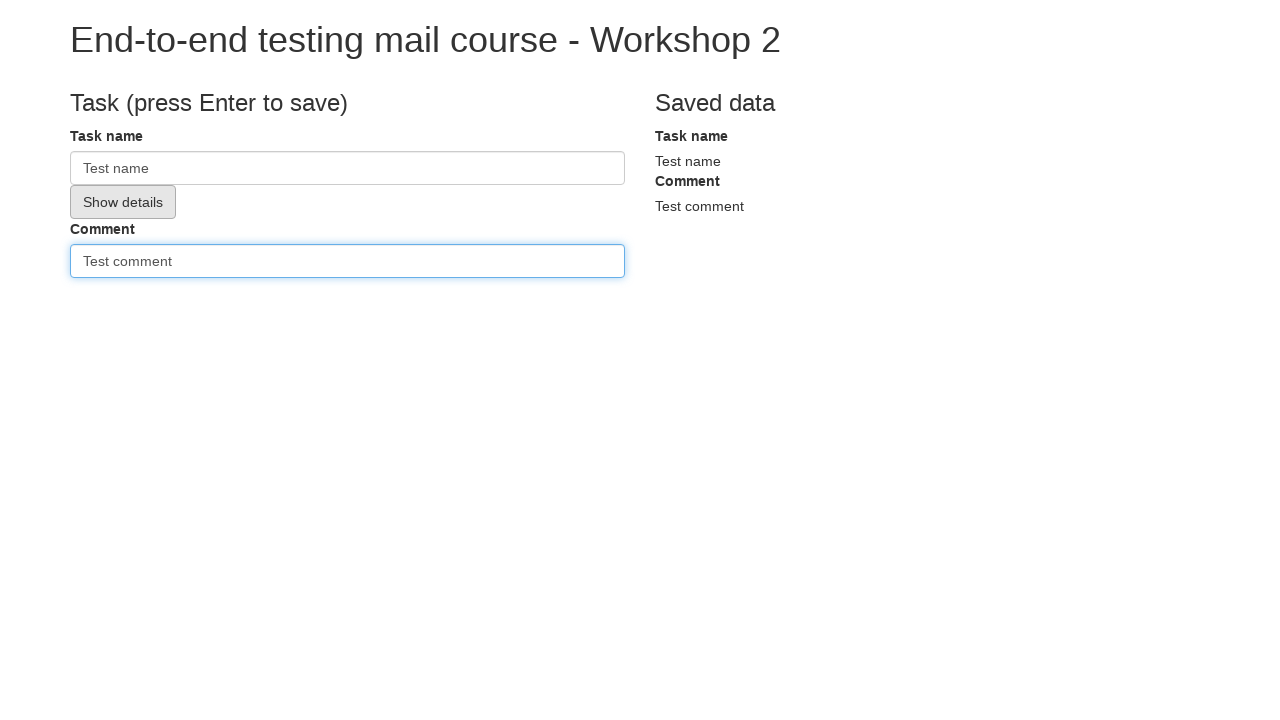